Tests a todo application by checking off items, adding a new todo item, and archiving completed items, verifying the correct state at each step

Starting URL: http://crossbrowsertesting.github.io/todo-app.html

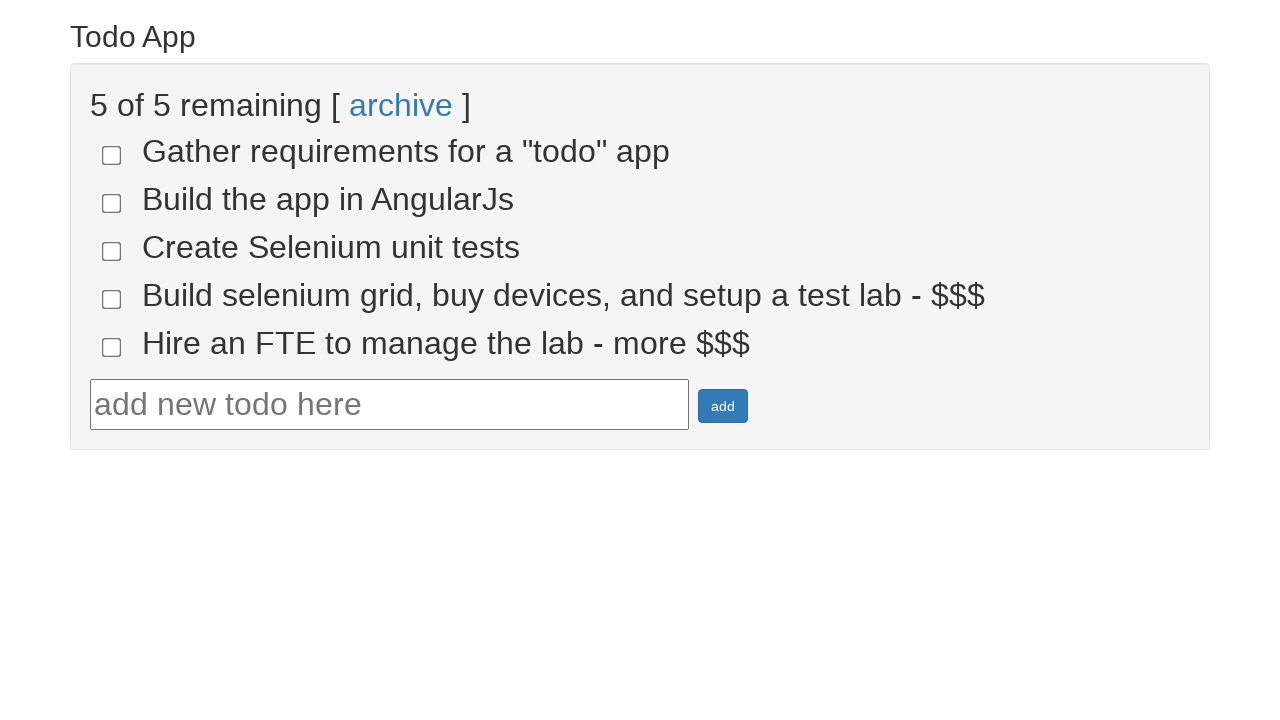

Clicked todo item 4 to mark it as done at (112, 299) on input[name='todo-4']
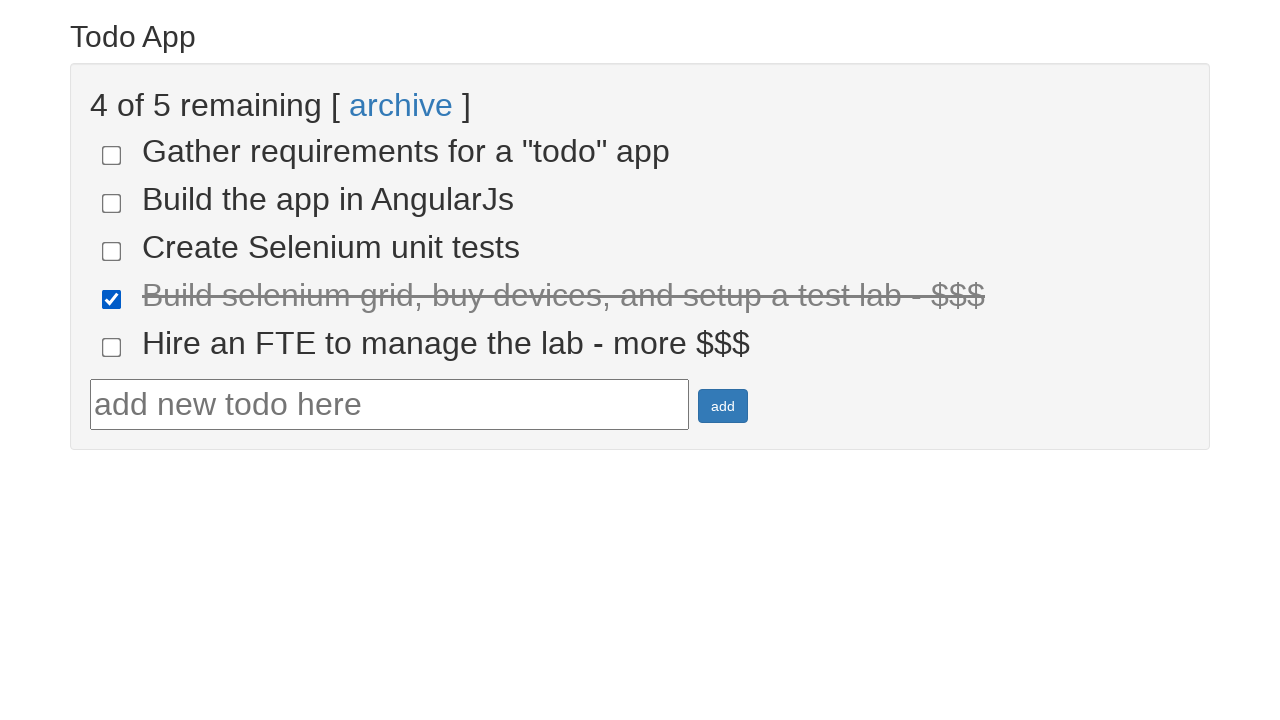

Clicked todo item 5 to mark it as done at (112, 347) on input[name='todo-5']
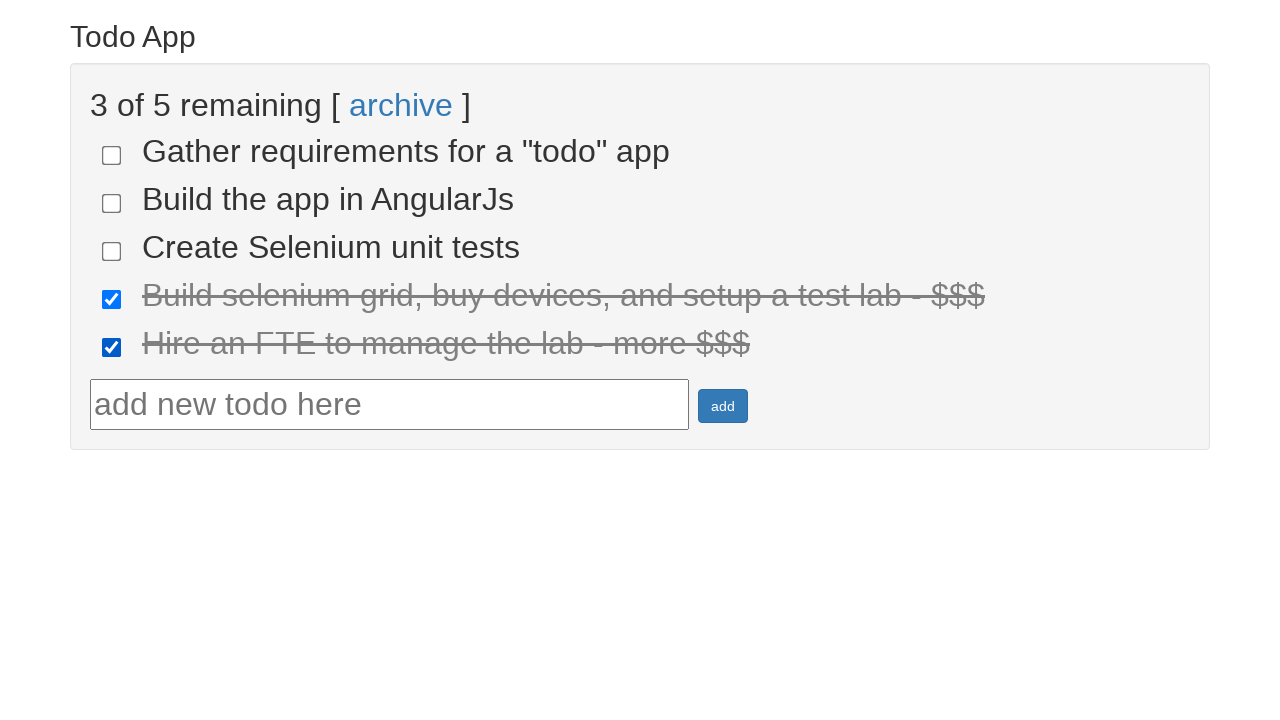

Verified that 2 items are marked as done
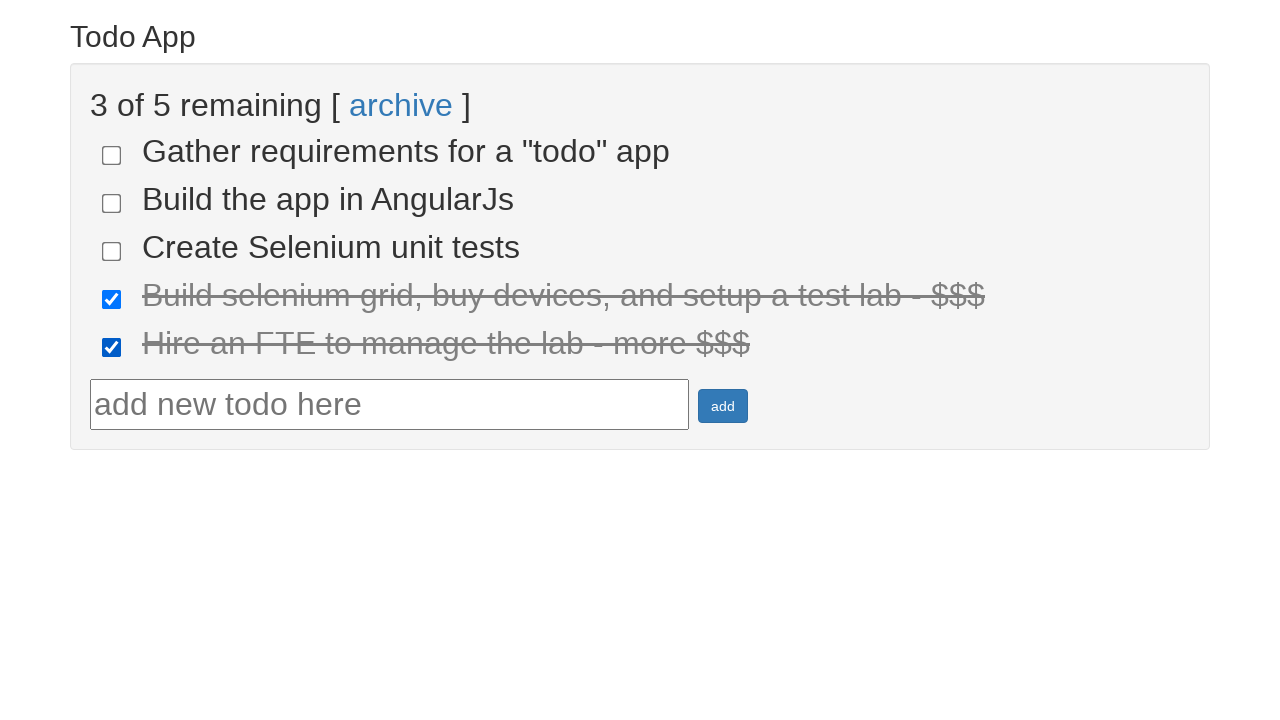

Filled todo input field with 'run your first selenium test' on #todotext
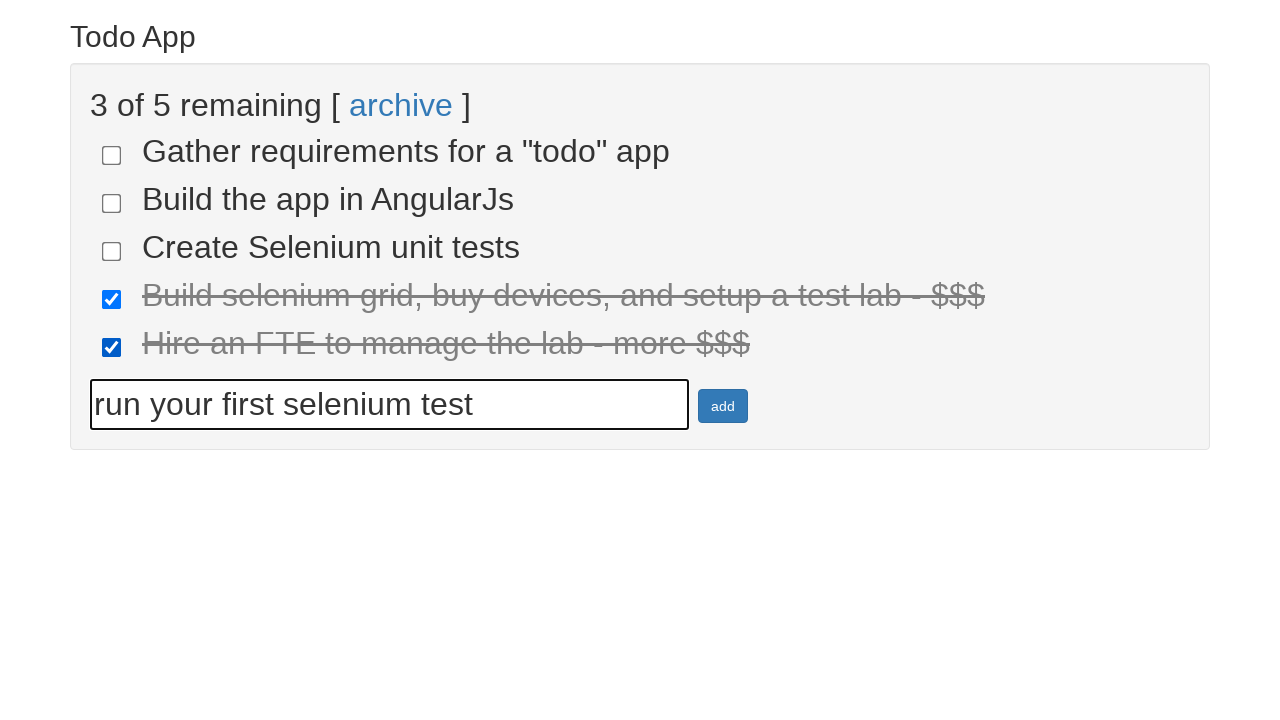

Clicked add button to create new todo item at (723, 406) on #addbutton
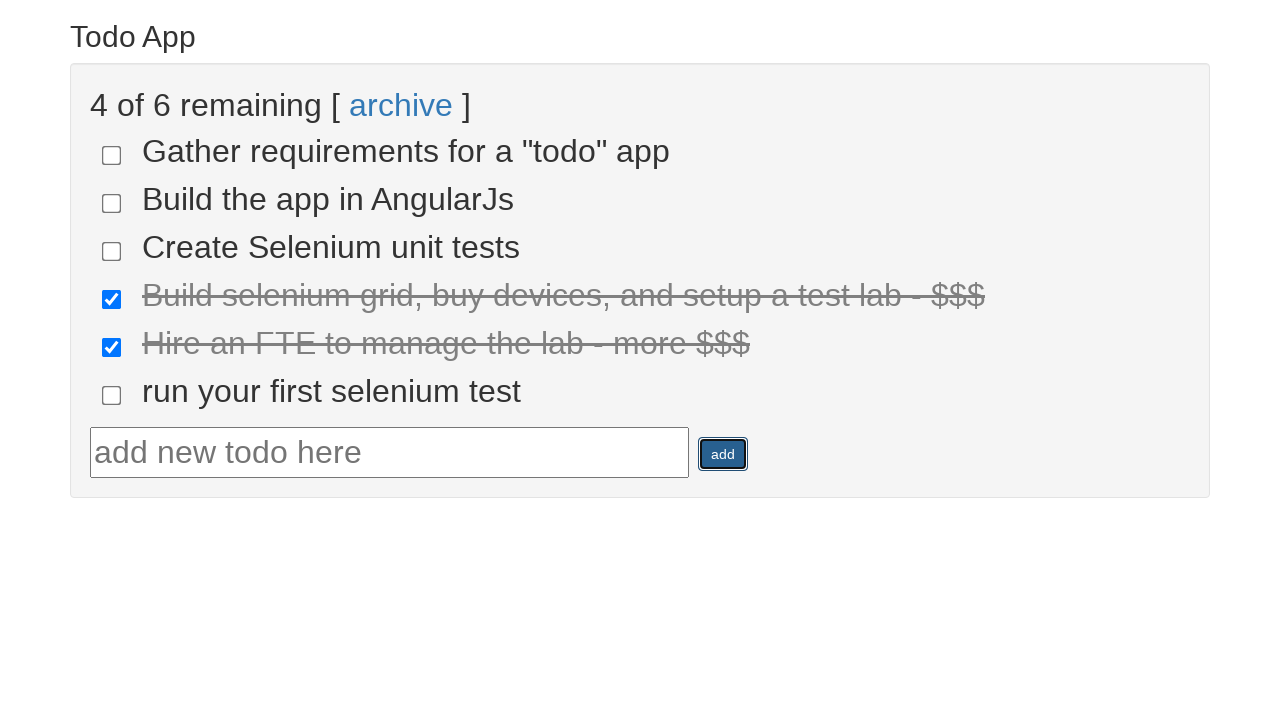

Verified new todo item text 'run your first selenium test' was added
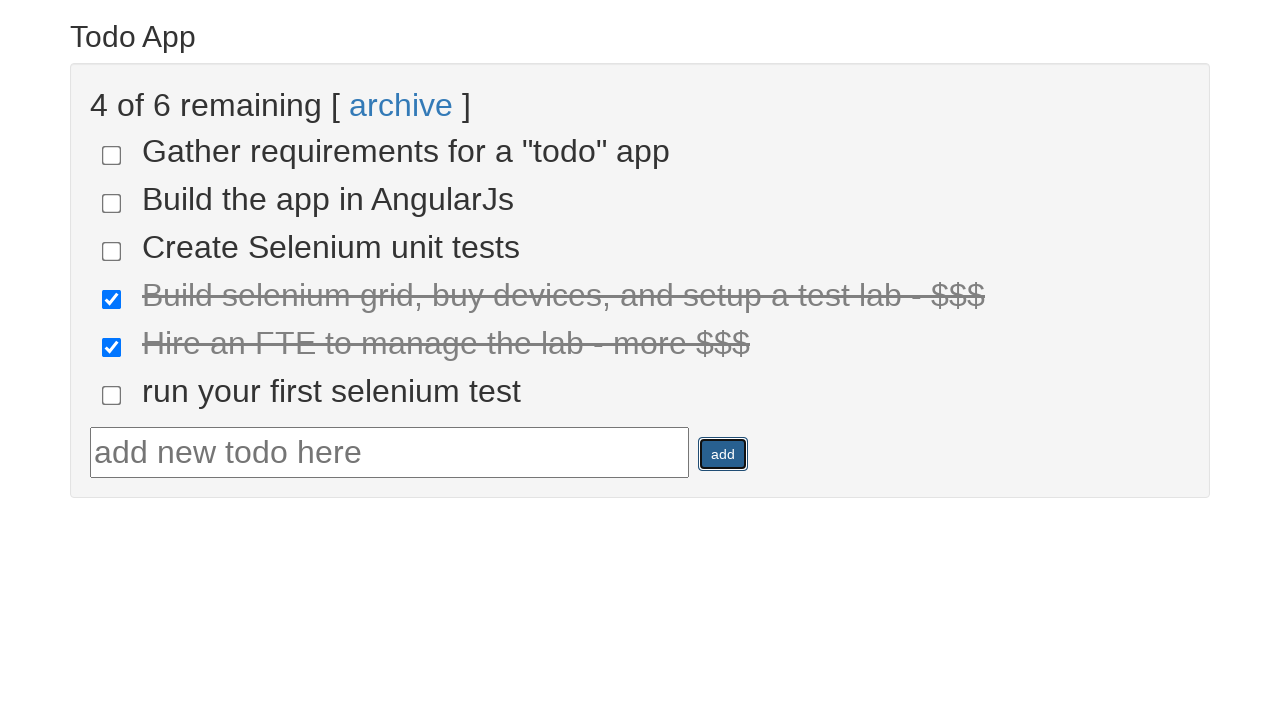

Clicked archive button to remove completed items at (401, 105) on a:has-text('archive')
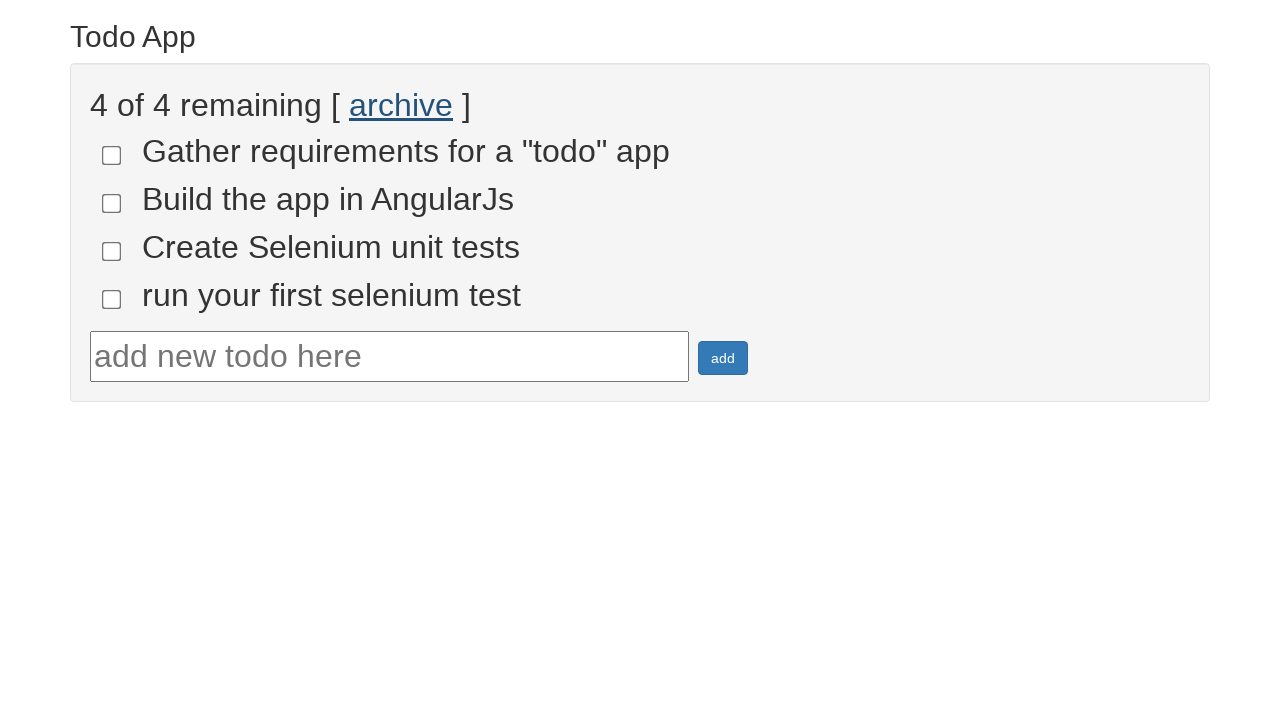

Verified that 4 items remain unchecked after archiving
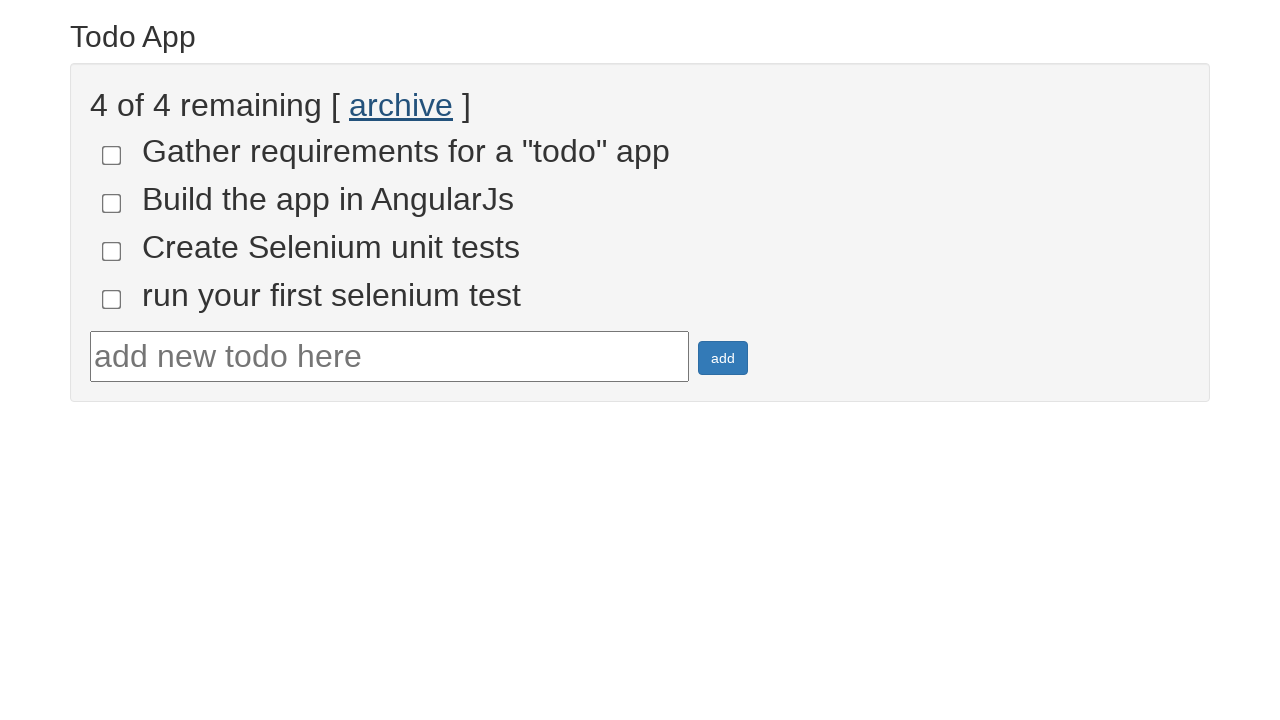

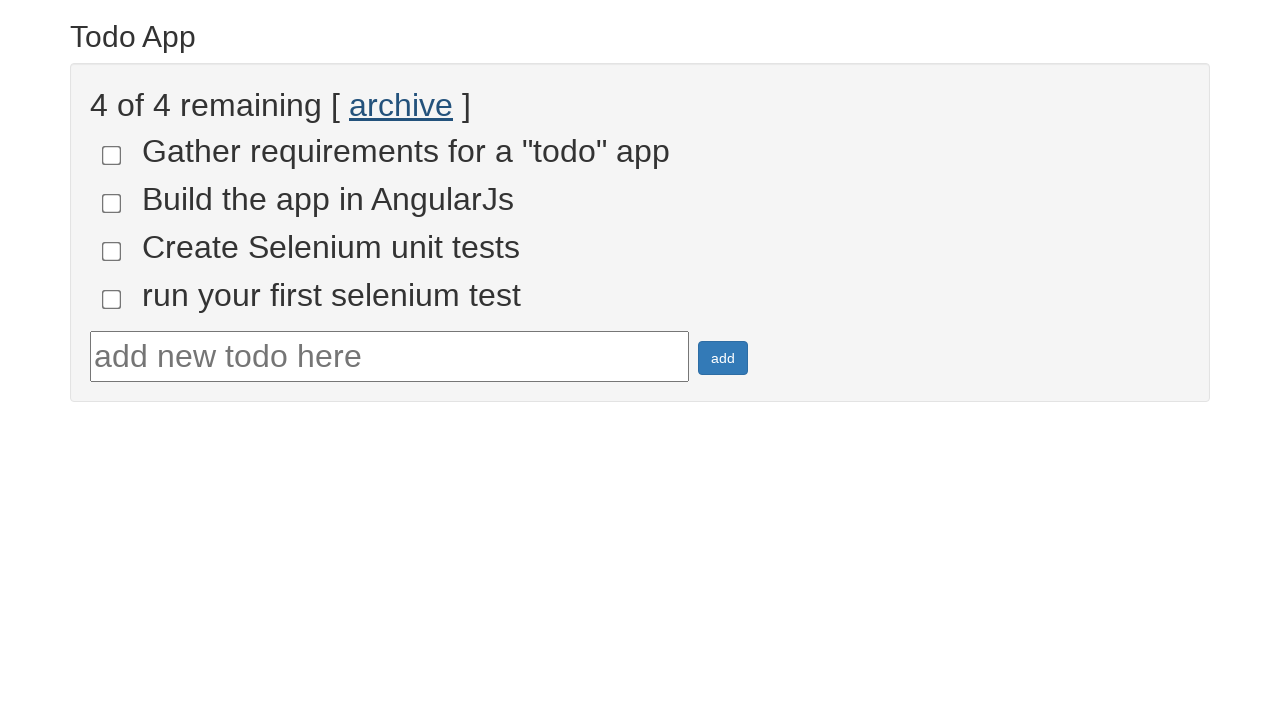